Tests a registration form by filling in personal details (name, email, phone, date of birth, address), selecting gender and hobbies options, and submitting the form to verify successful submission.

Starting URL: https://demoqa.com/automation-practice-form

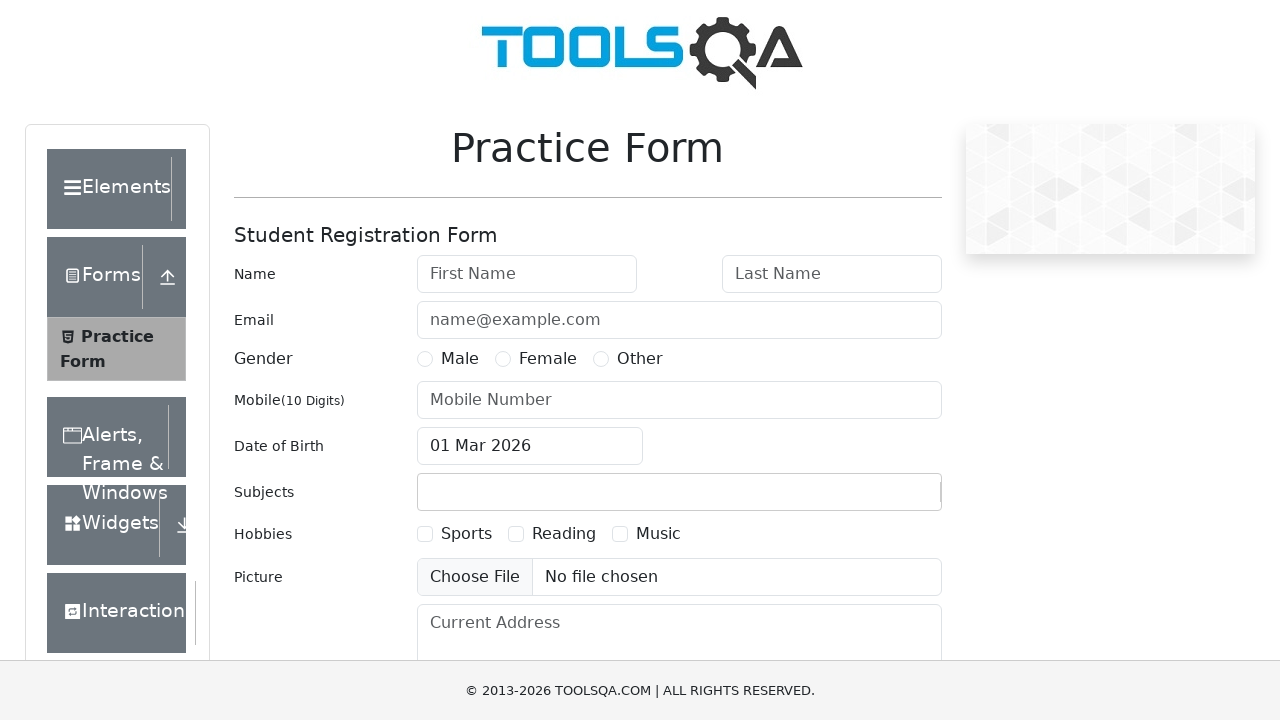

Filled first name field with 'Michael' on #firstName
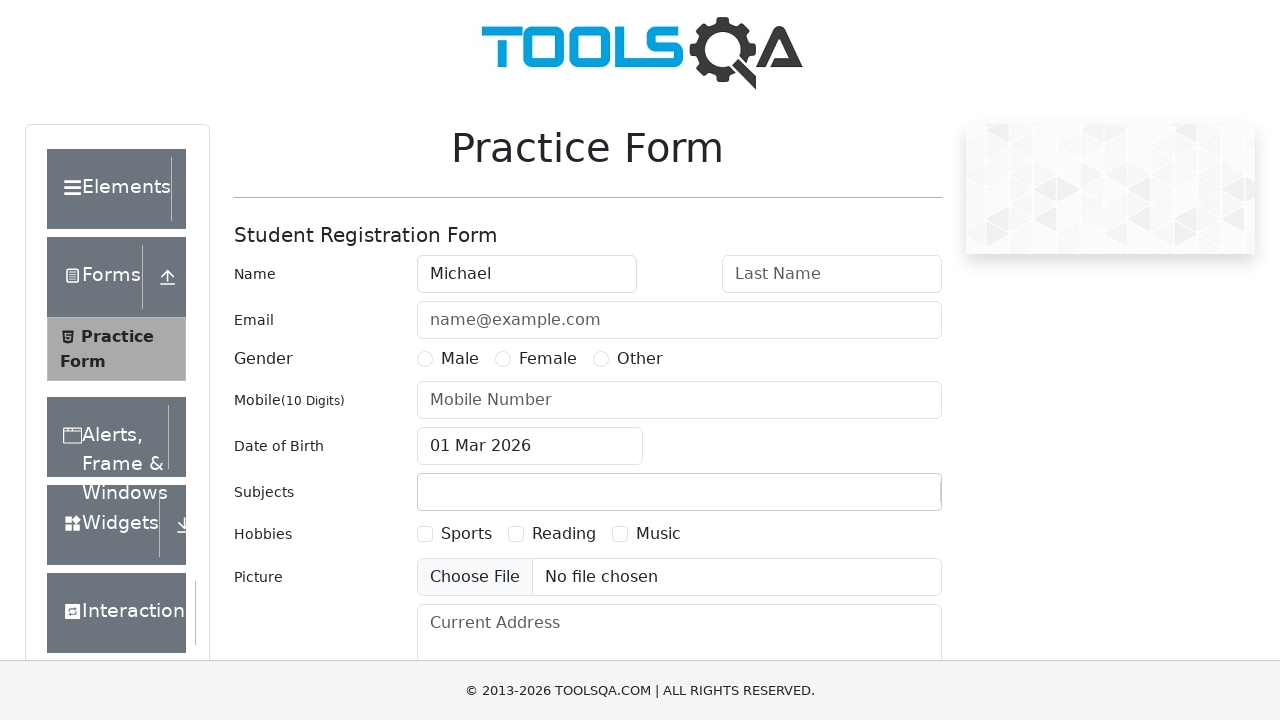

Filled last name field with 'Johnson' on #lastName
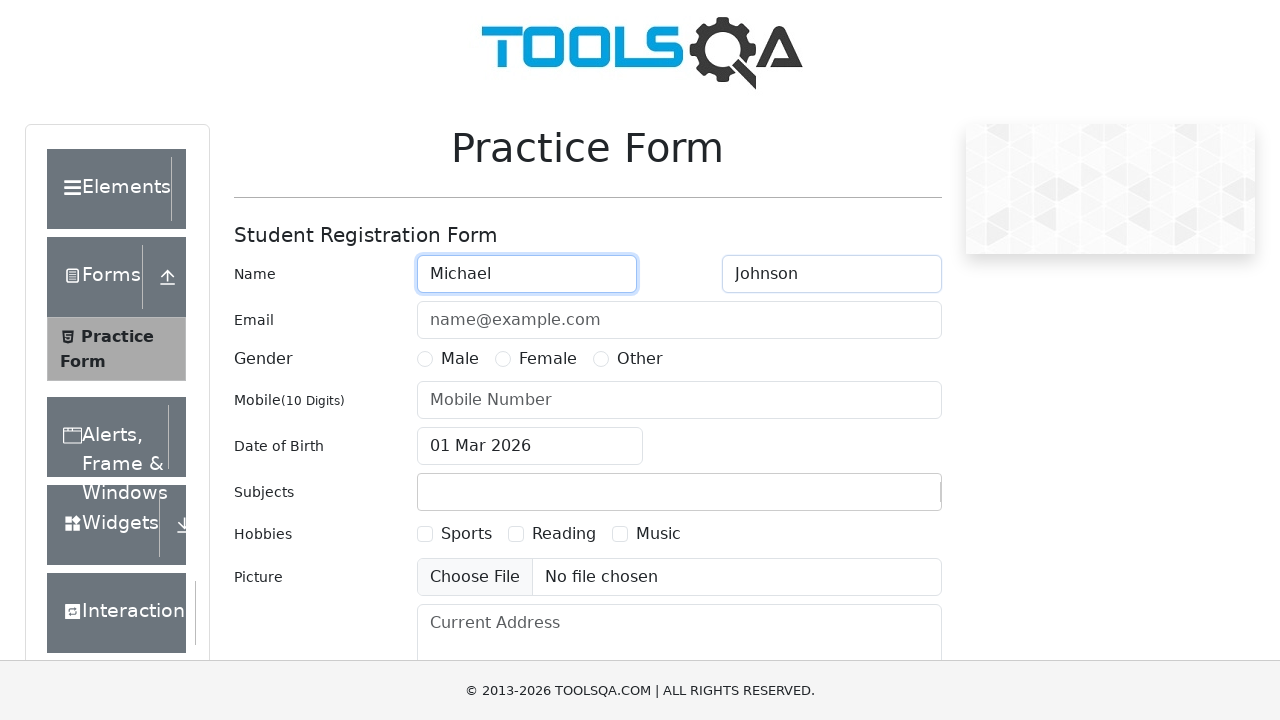

Filled email field with 'testuser47@gmail.com' on #userEmail
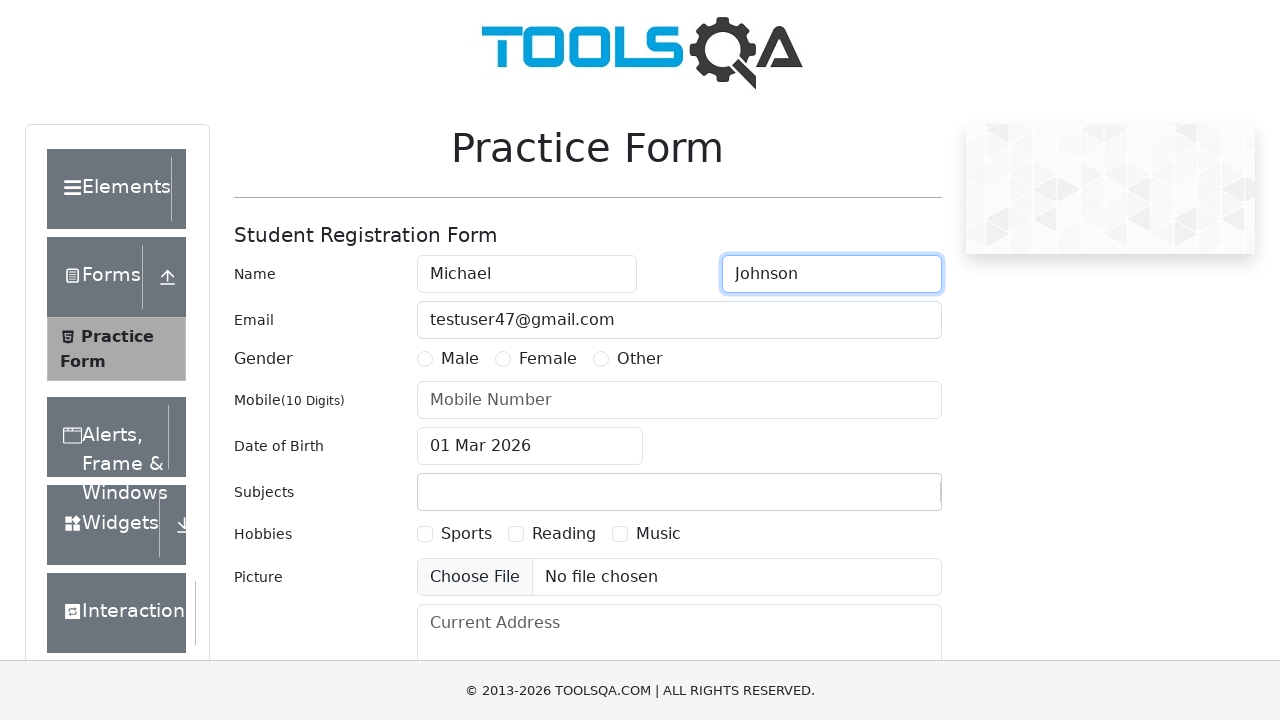

Selected Male gender option at (460, 359) on label[for='gender-radio-1']
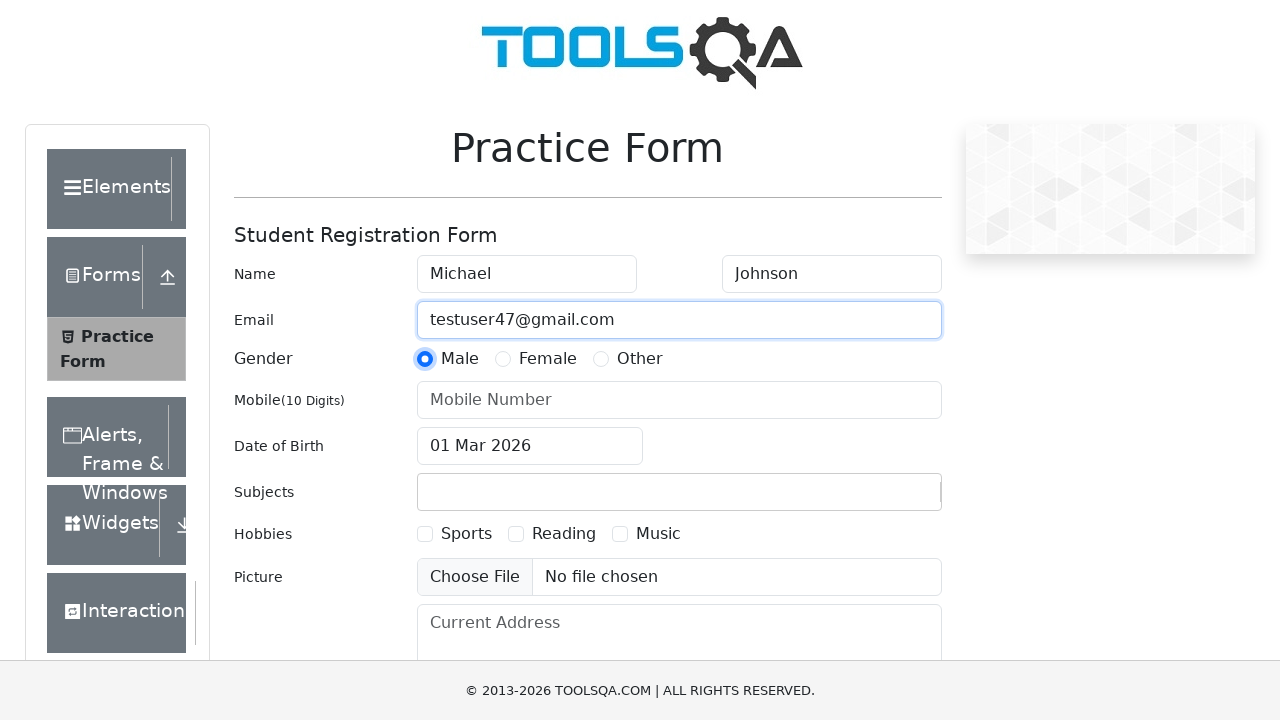

Filled phone number field with '8725431096' on #userNumber
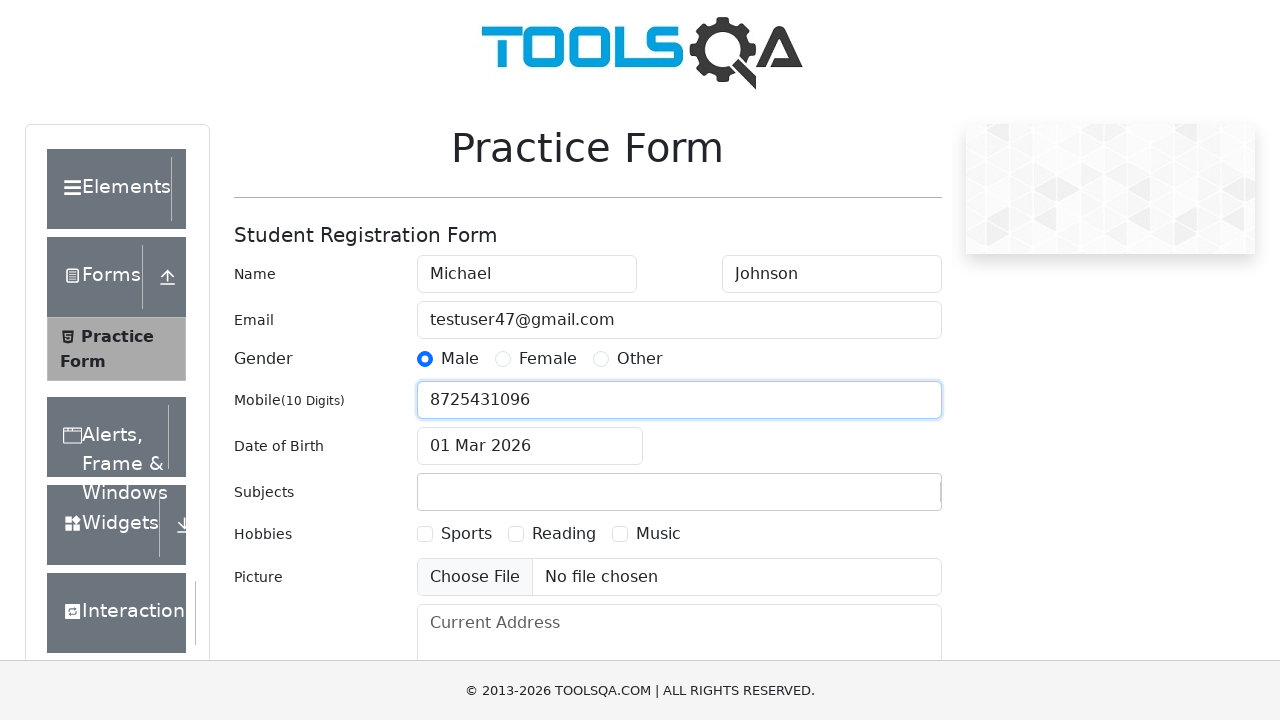

Opened date of birth picker at (530, 446) on #dateOfBirthInput
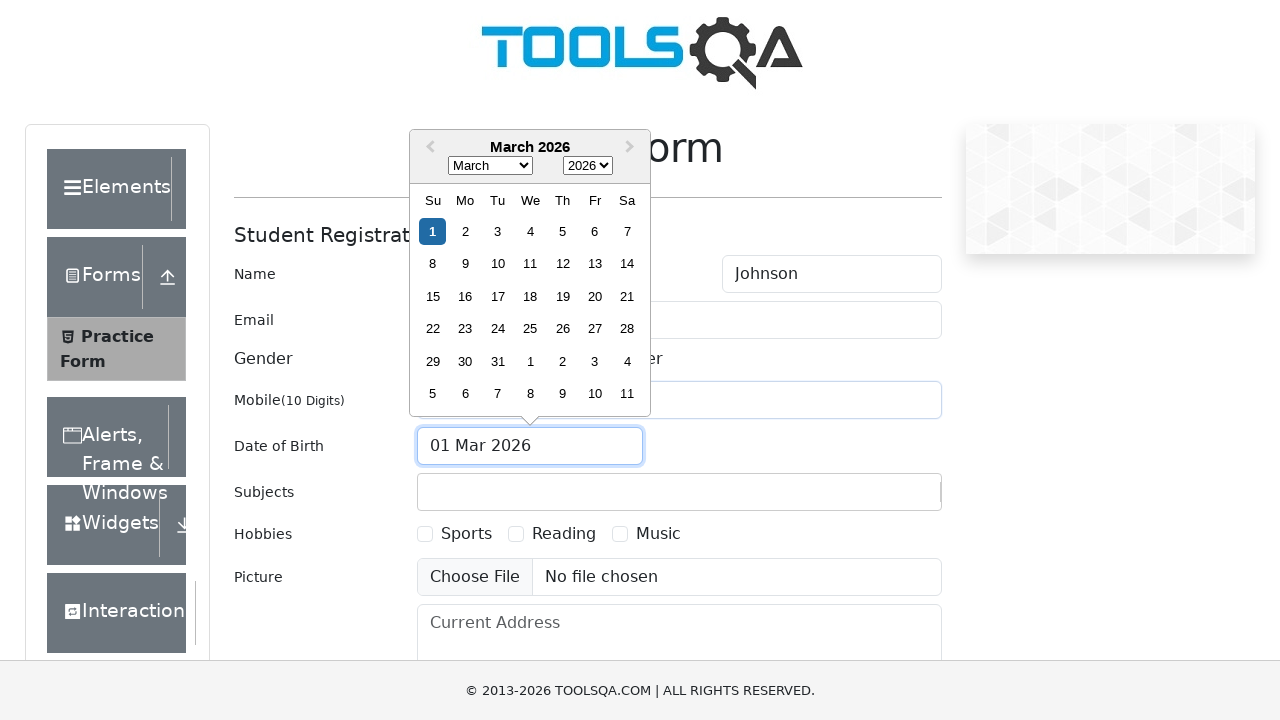

Selected day 3 from date picker at (498, 231) on .react-datepicker__day--003:not(.react-datepicker__day--outside-month)
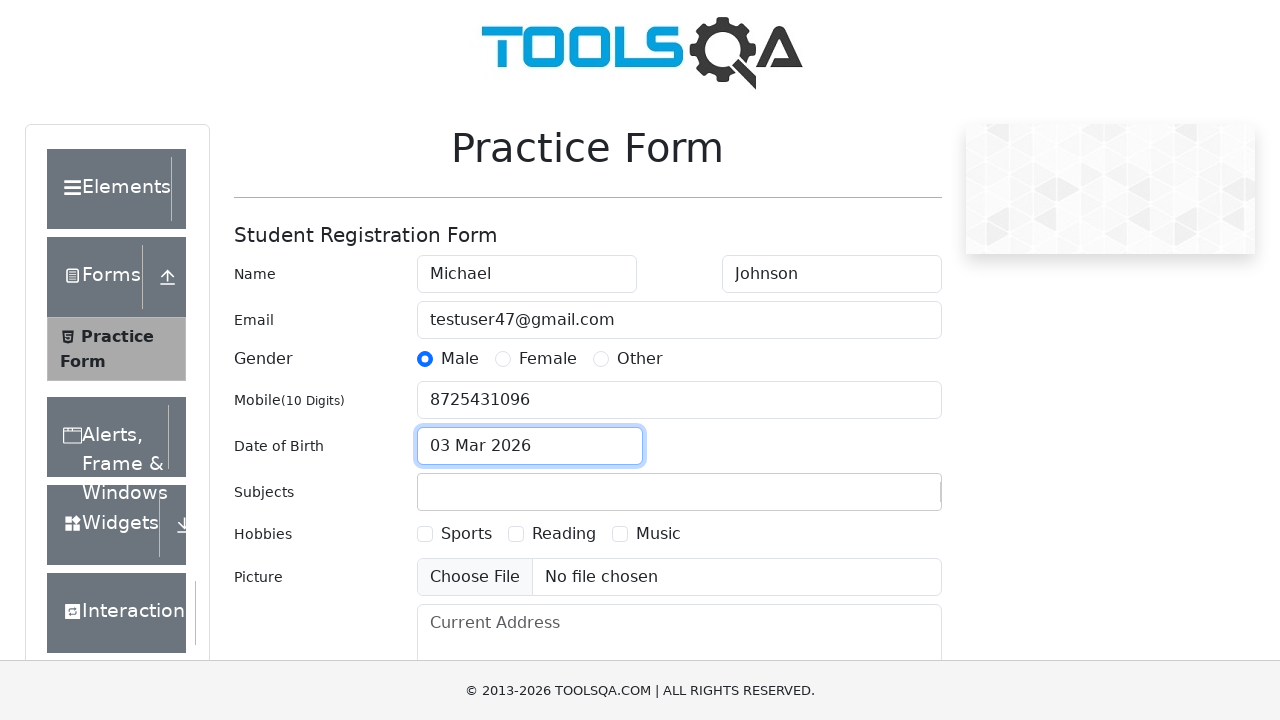

Selected Sports hobby checkbox at (466, 534) on label[for='hobbies-checkbox-1']
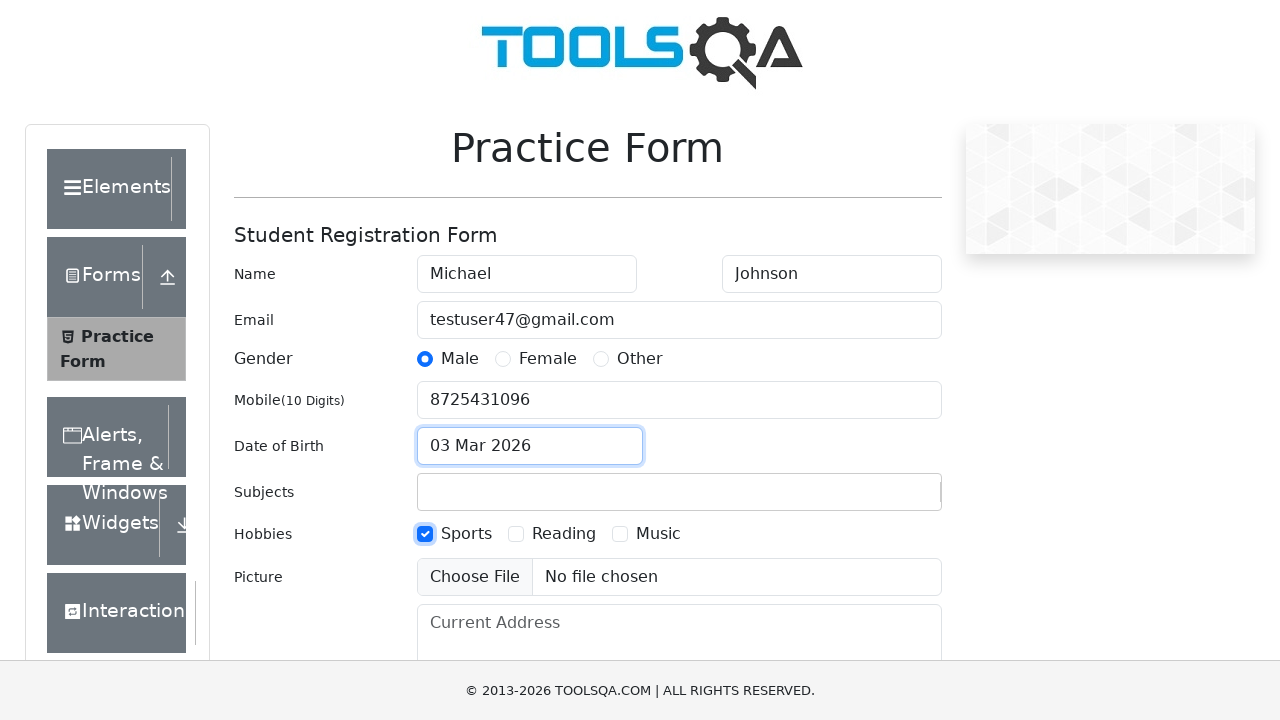

Filled current address field with '742 Evergreen Terrace, Springfield, IL 62704' on #currentAddress
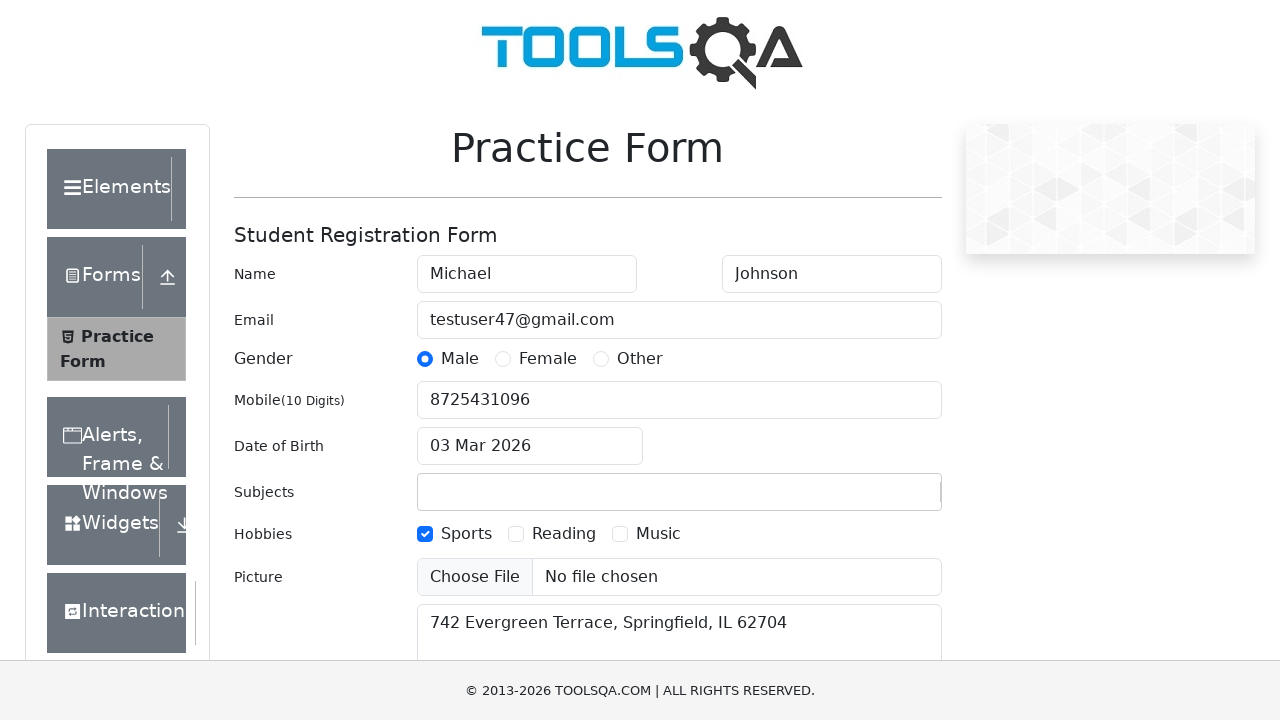

Scrolled submit button into view
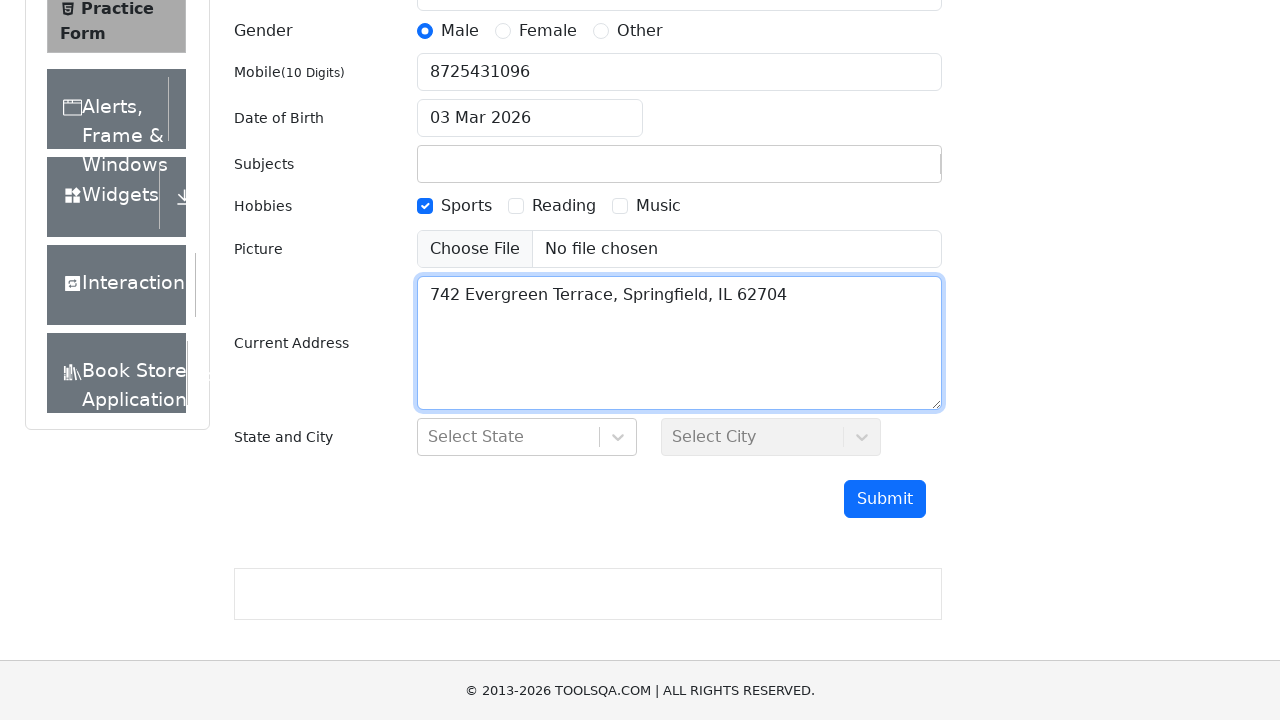

Clicked submit button to complete registration at (885, 499) on #submit
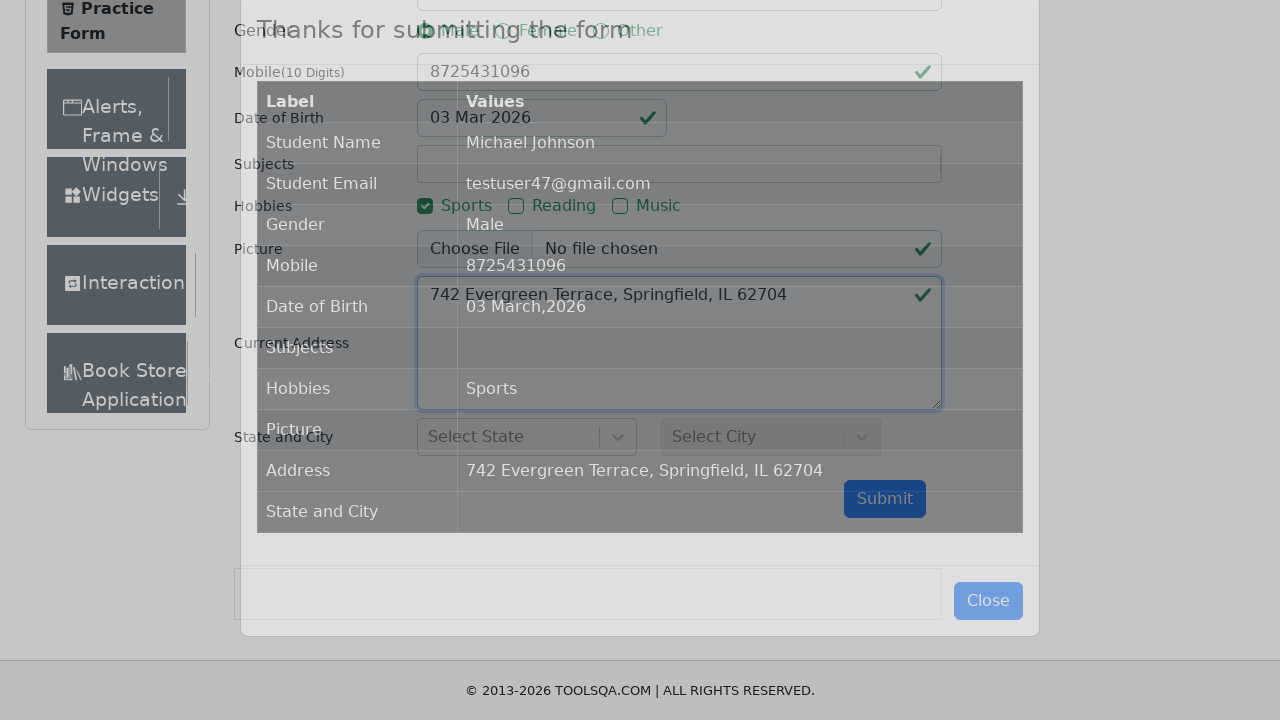

Success modal appeared - registration completed successfully
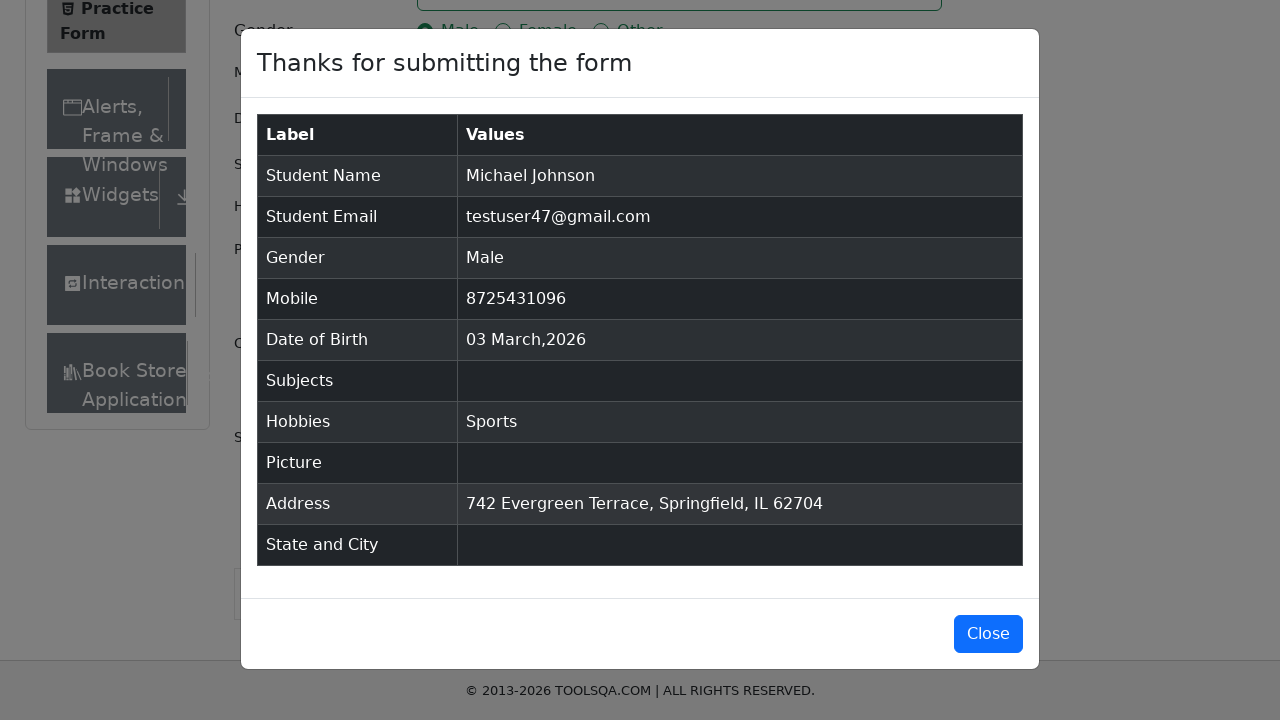

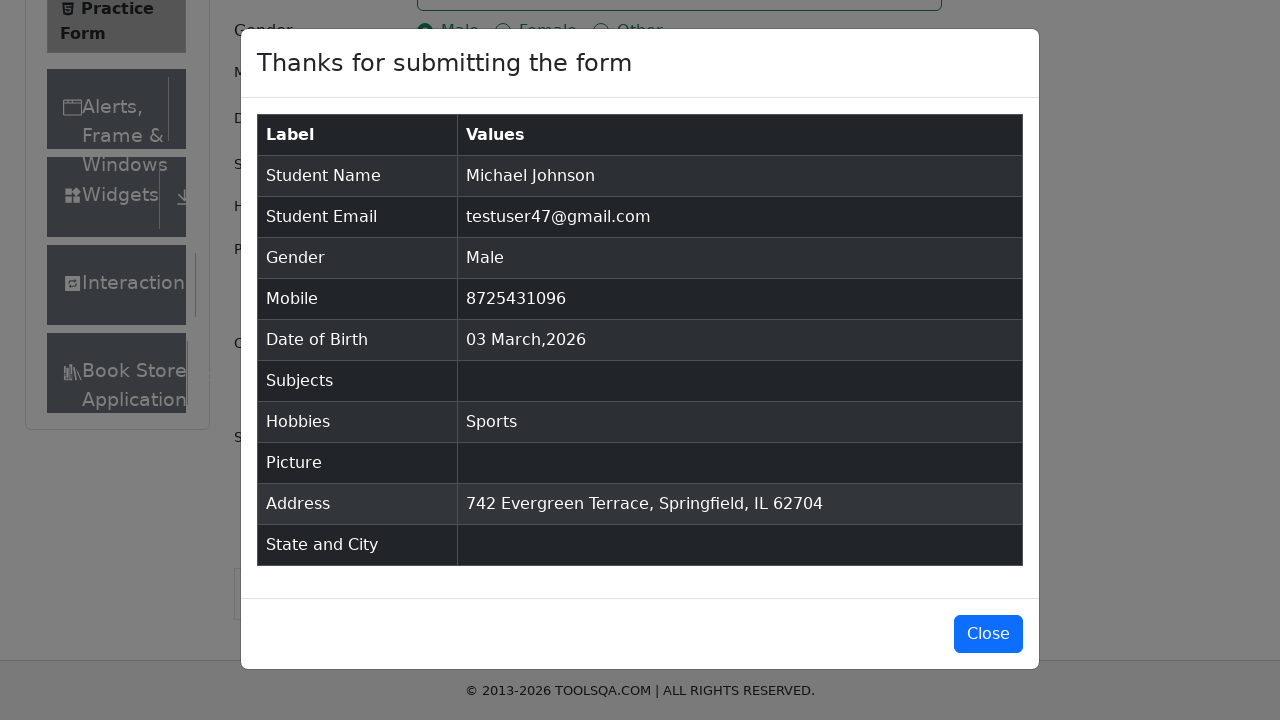